Tests Mailchimp signup form by filling email and username fields, and verifying password strength validation

Starting URL: https://login.mailchimp.com/signup/

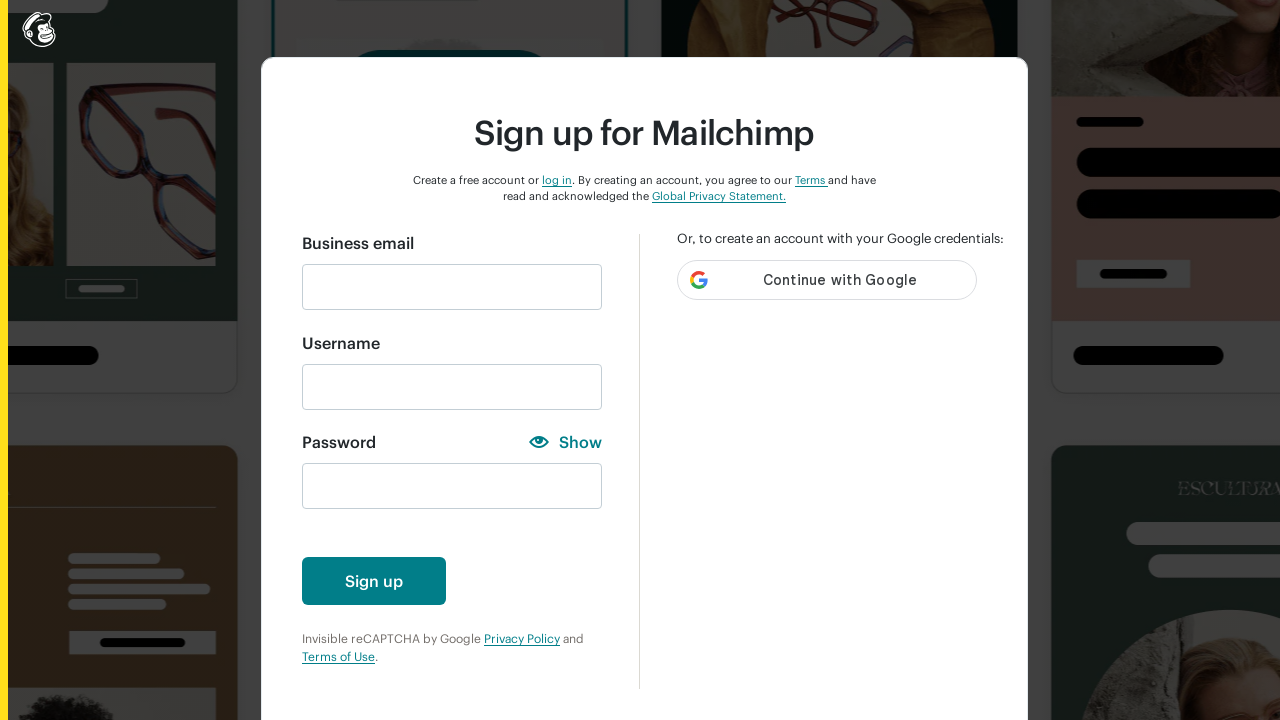

Filled email field with 'testuser2024@gmail.com' on #email
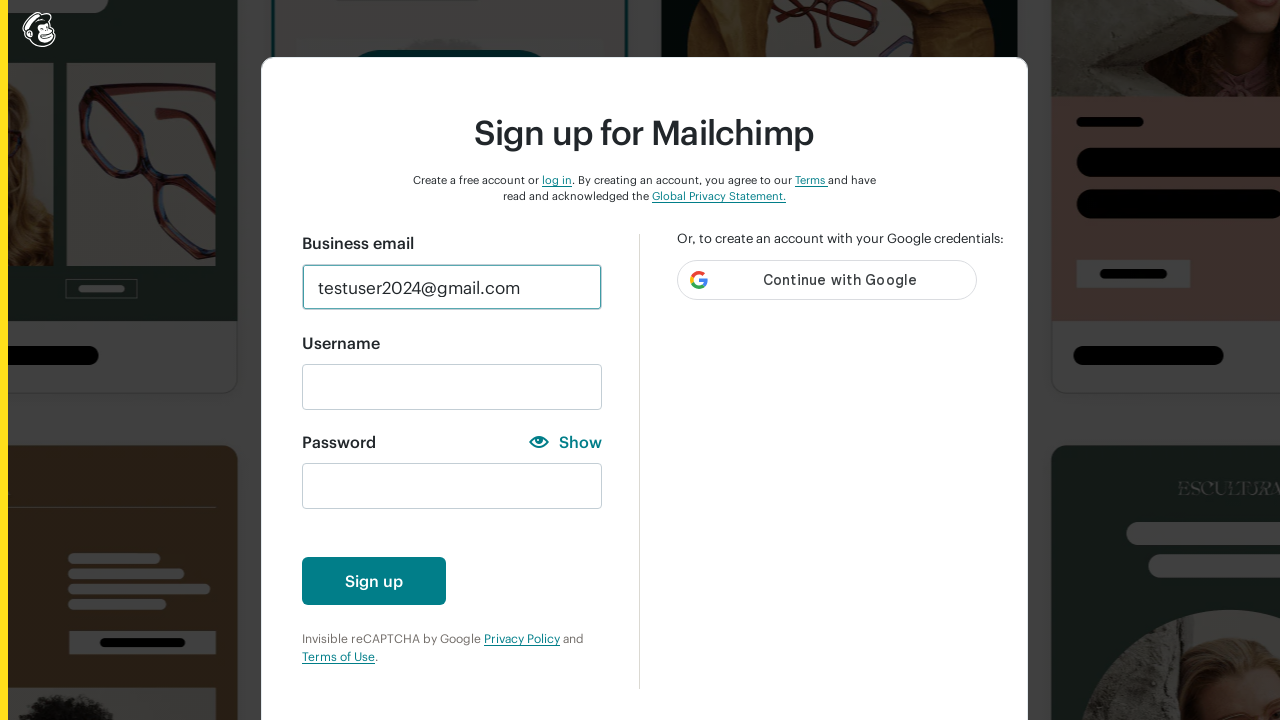

Filled username field with 'testuser2024' on #new_username
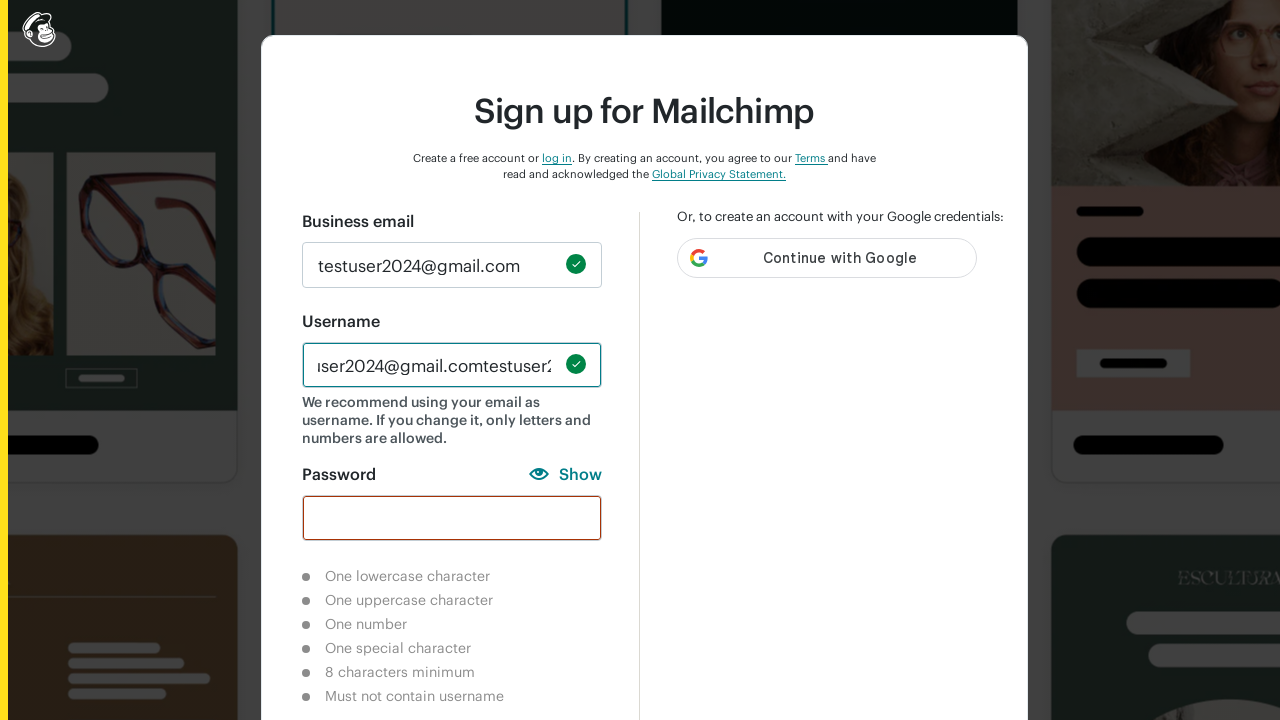

Entered password 'auto' to trigger validation on #new_password
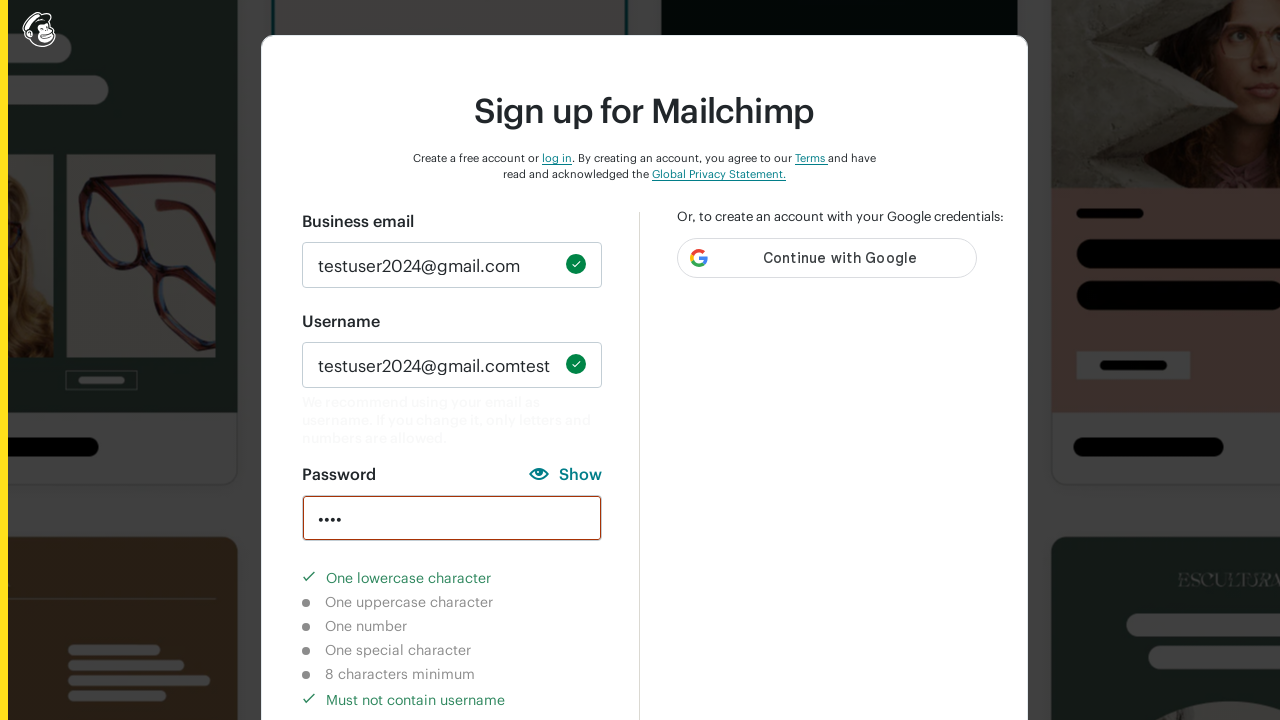

Password validation requirement for lowercase character was completed
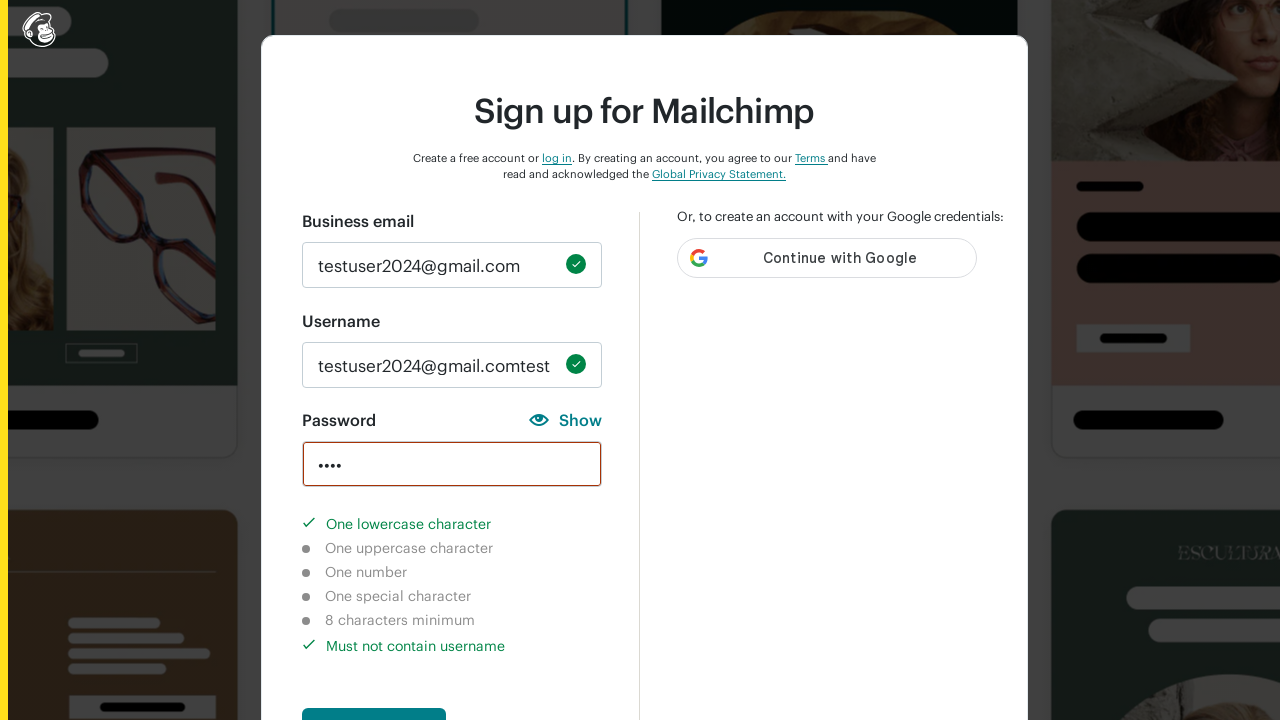

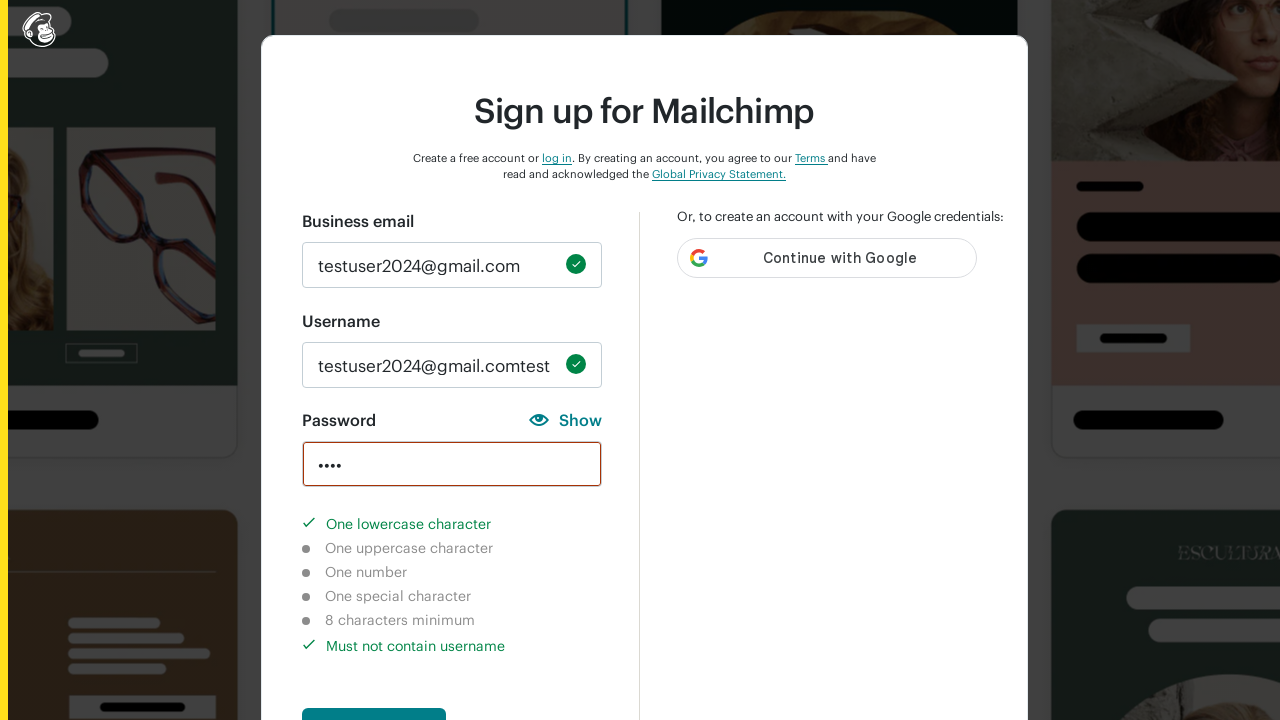